Tests triangle classification with sides that violate triangle inequality

Starting URL: https://testpages.eviltester.com/styled/apps/triangle/triangle001.html

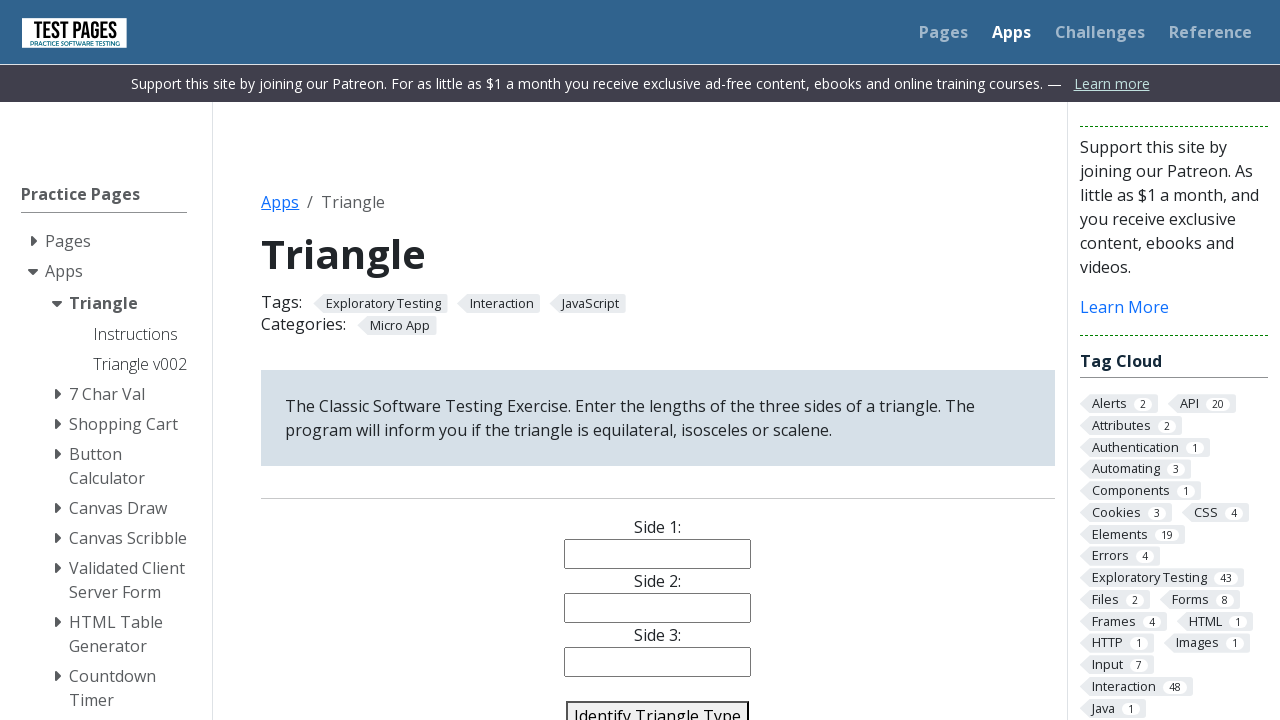

Filled side 1 input with '13' on input[name='side1']
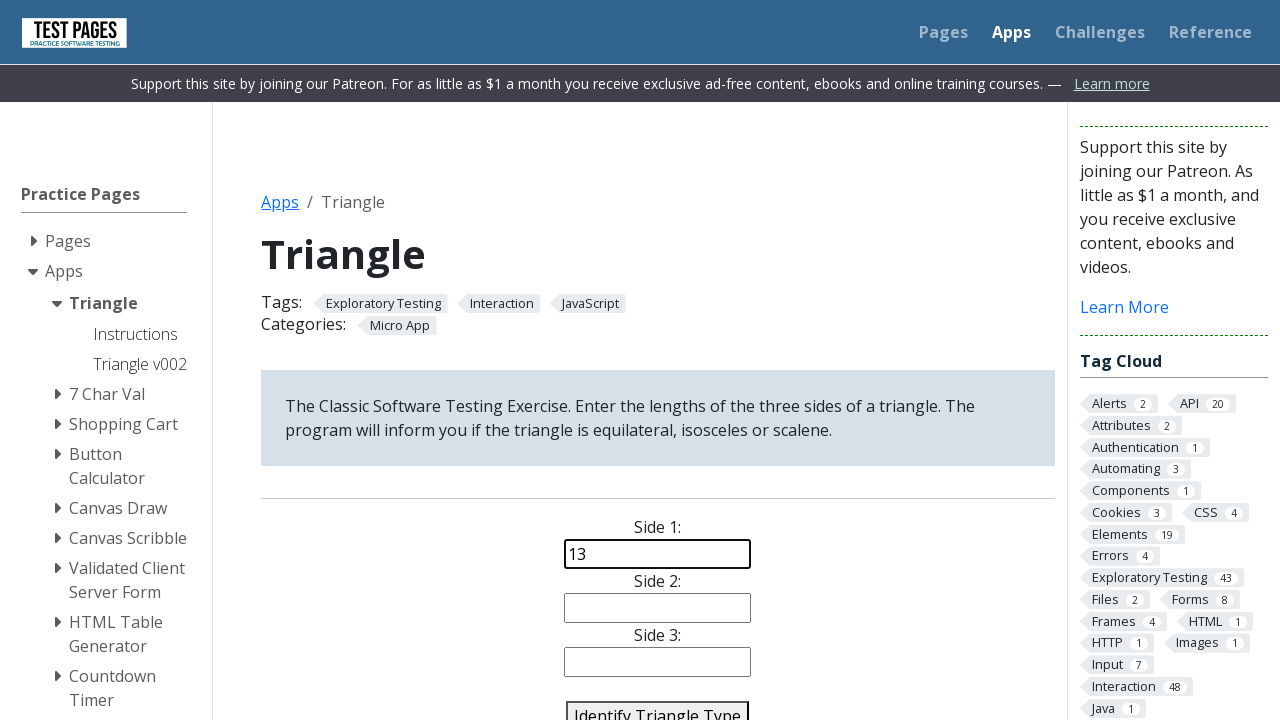

Filled side 2 input with '26' on input[name='side2']
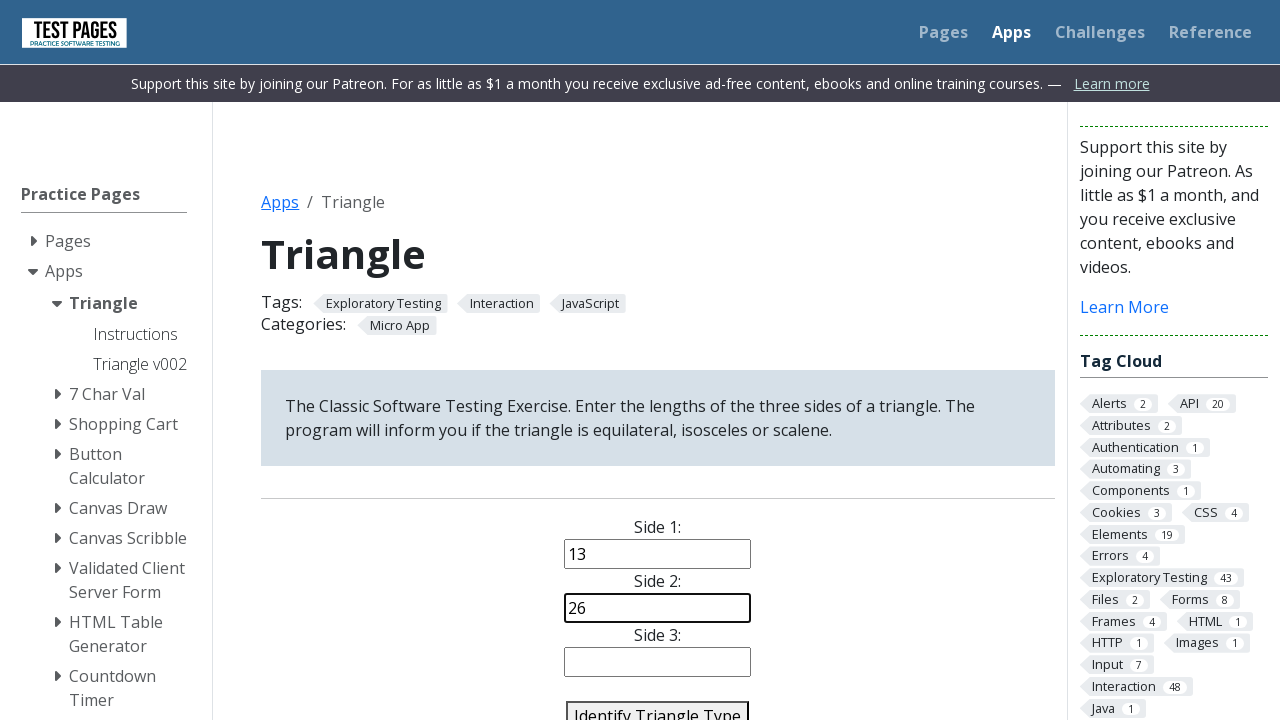

Filled side 3 input with '40' on input[name='side3']
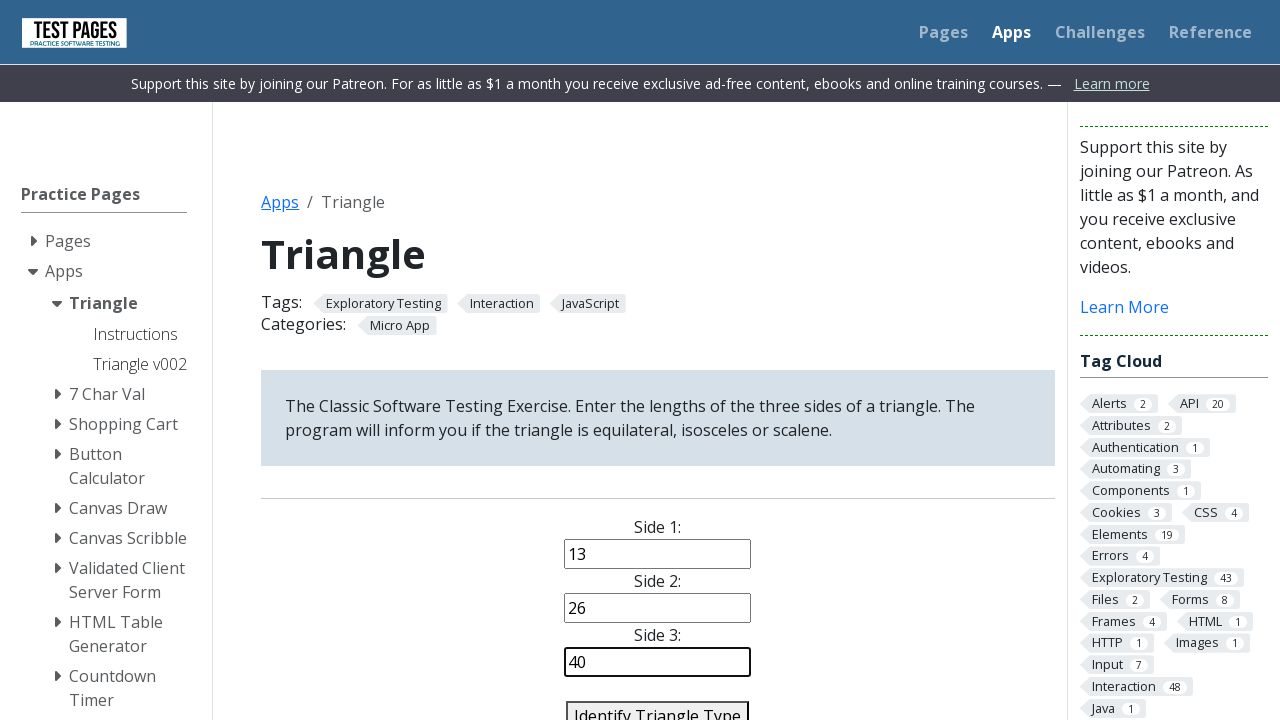

Clicked identify triangle button to classify sides that violate triangle inequality at (658, 705) on #identify-triangle-action
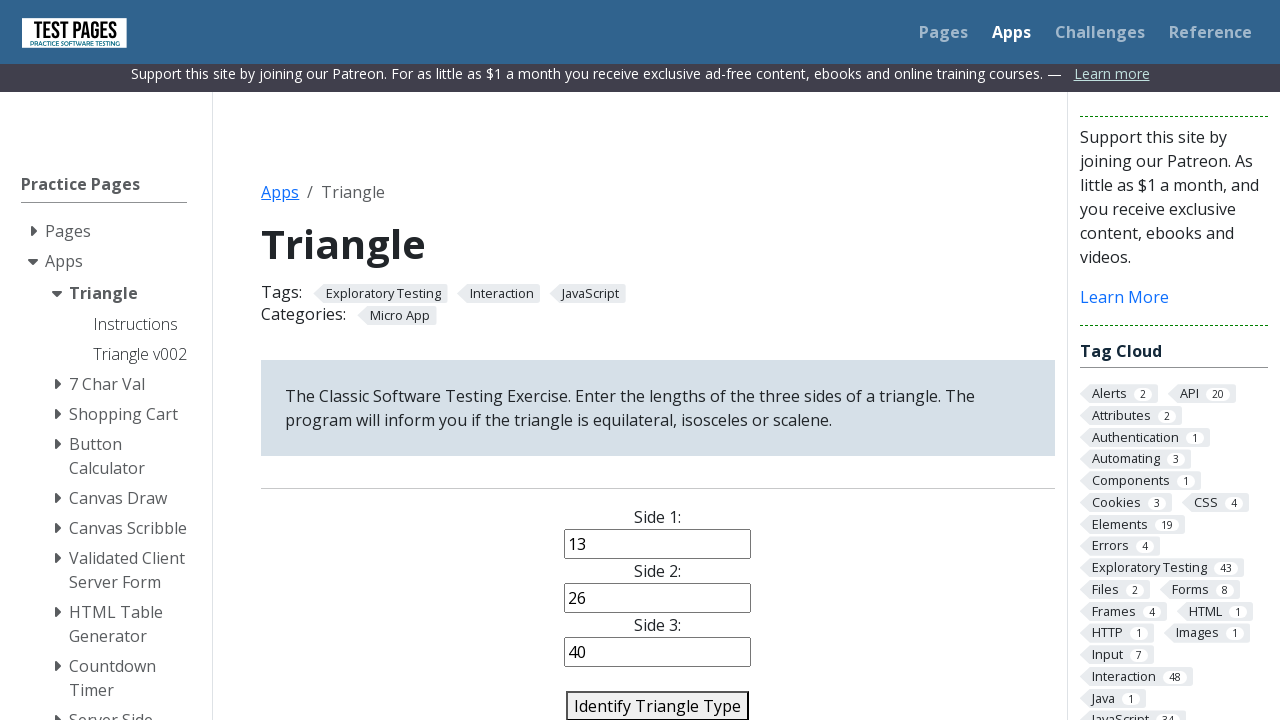

Triangle classification result appeared
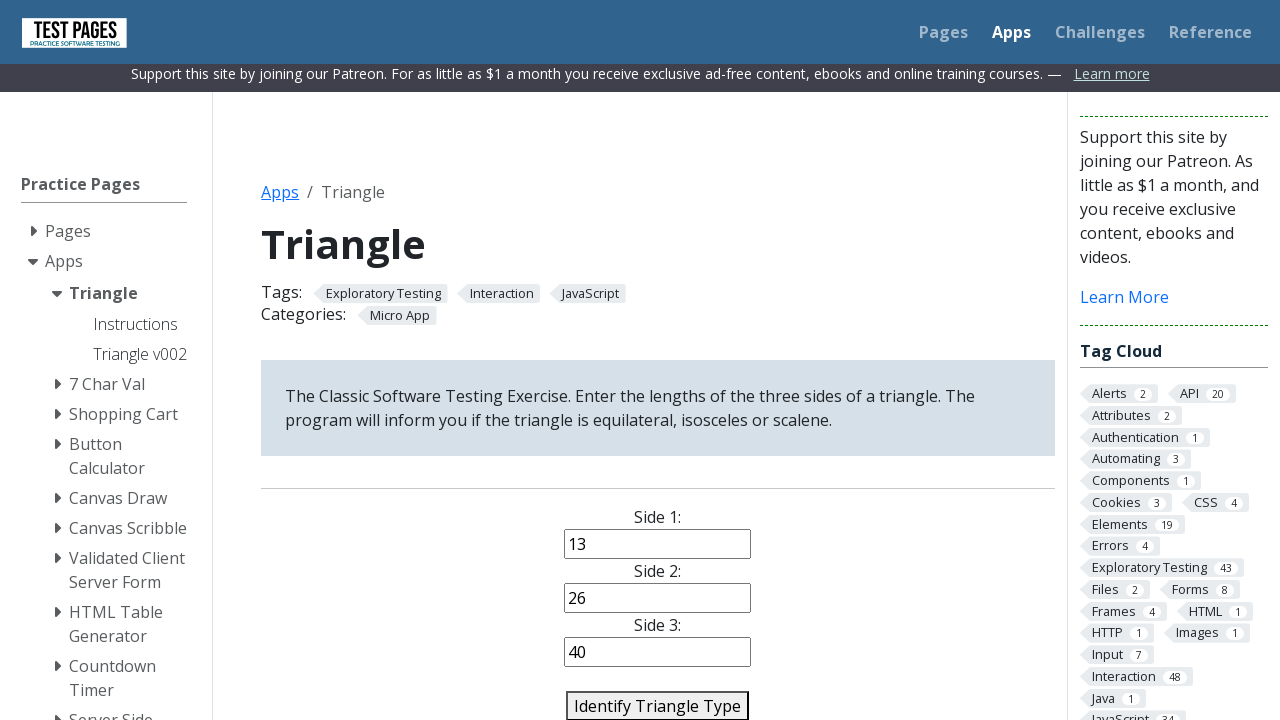

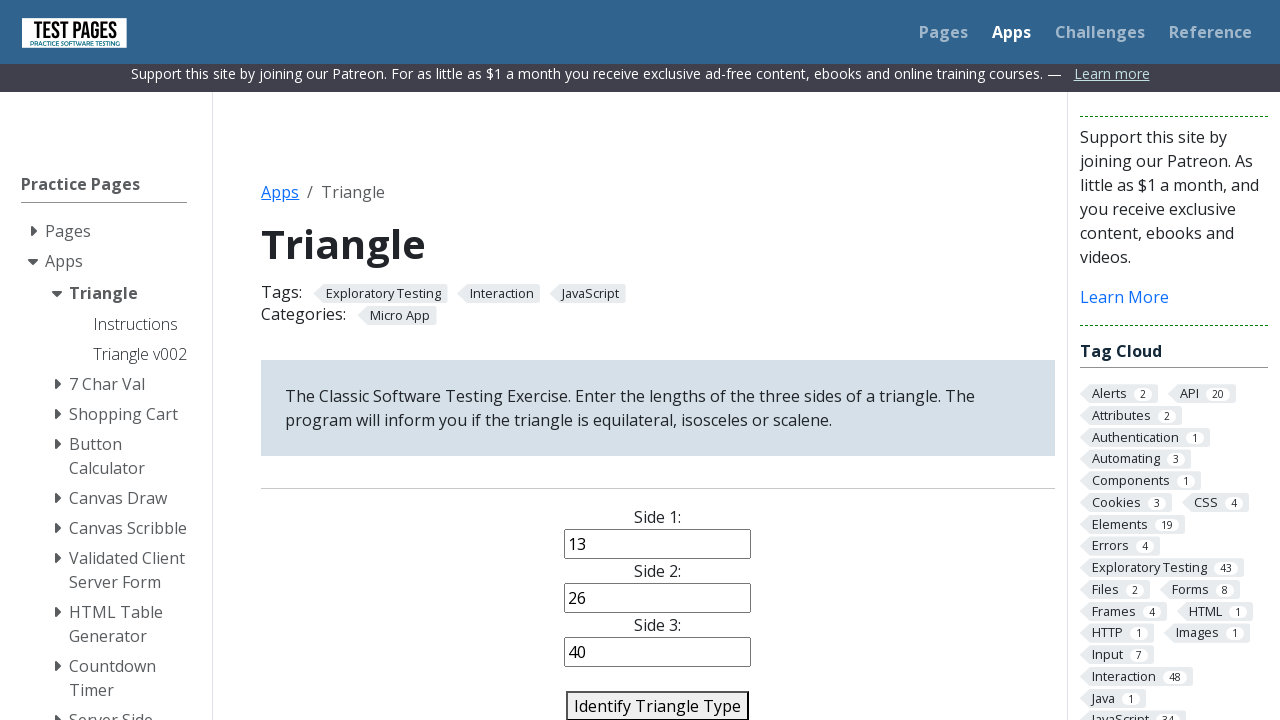